Tests clearing a single completed todo item

Starting URL: https://todomvc.com/examples/typescript-angular/#/

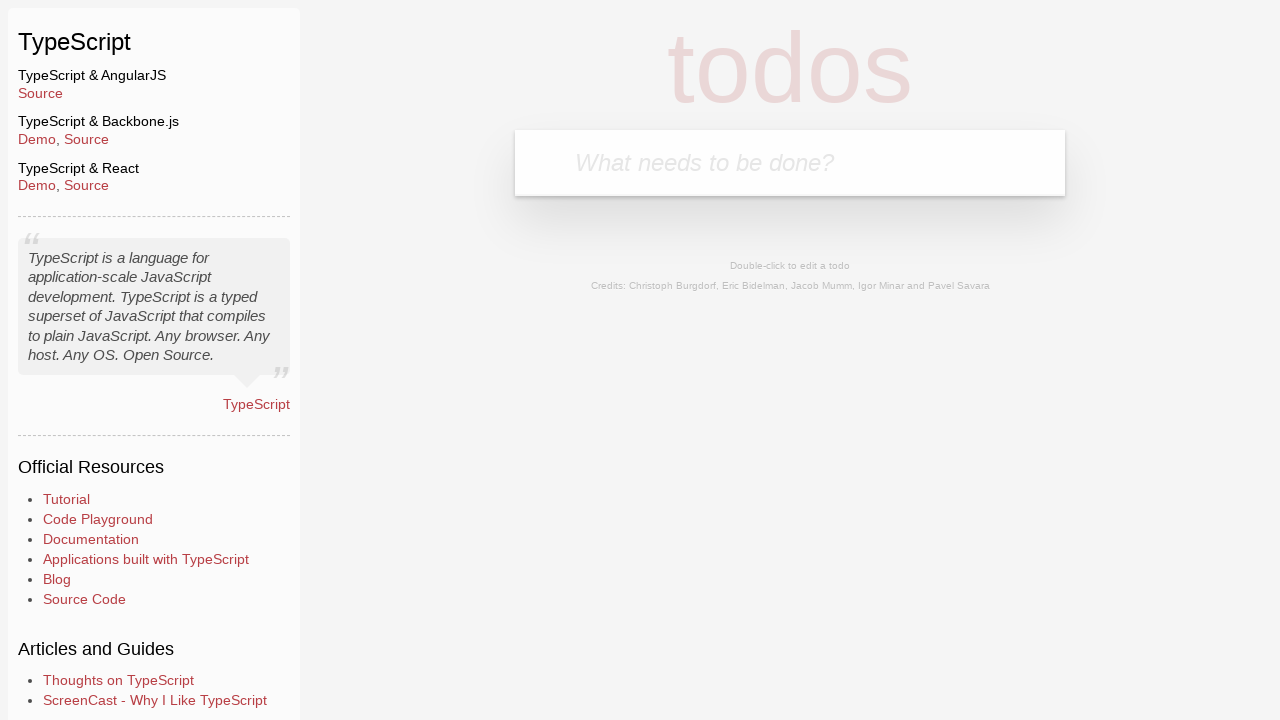

Filled new todo input with 'Example' on input.new-todo
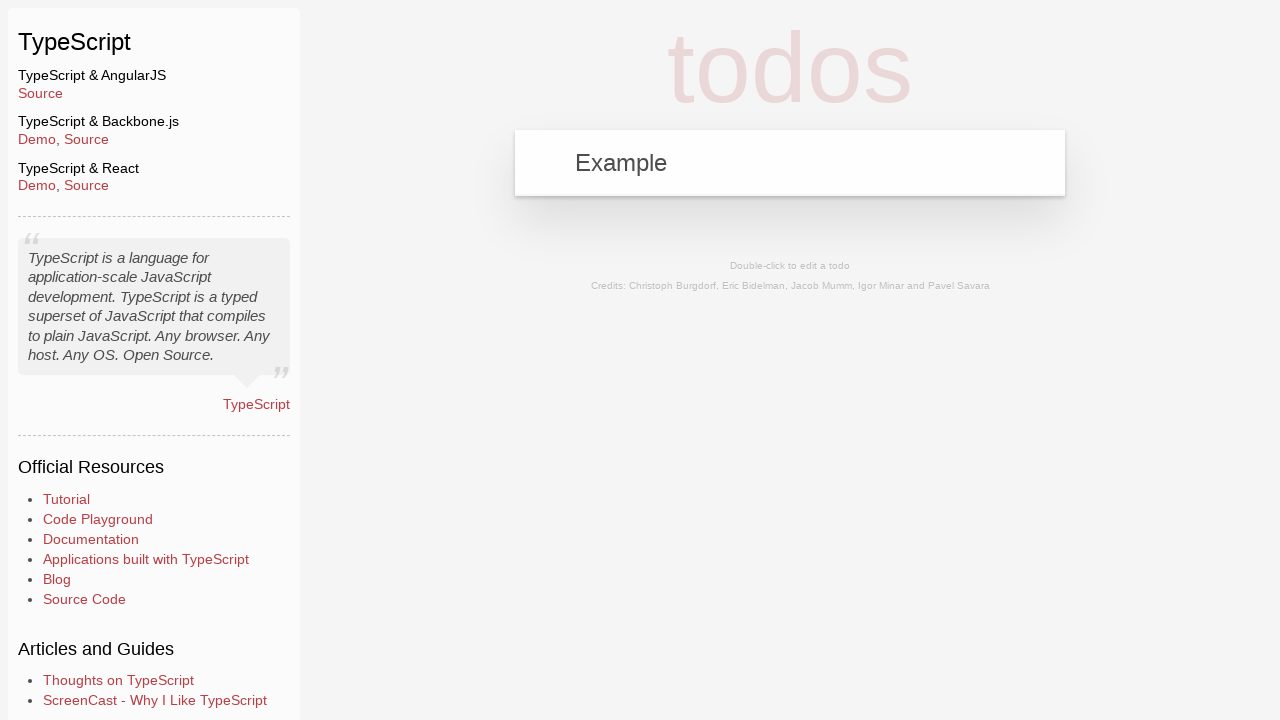

Pressed Enter to add todo item on input.new-todo
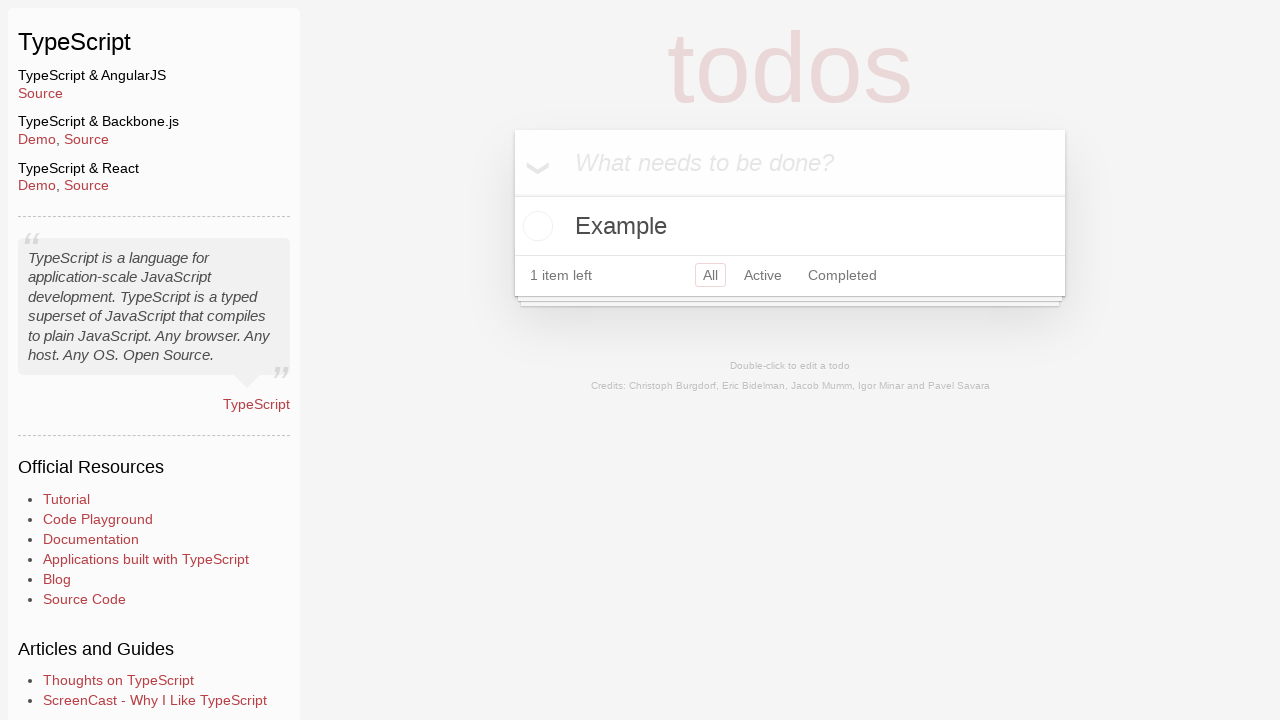

Clicked toggle to mark todo as completed at (535, 226) on li:has-text('Example') input.toggle
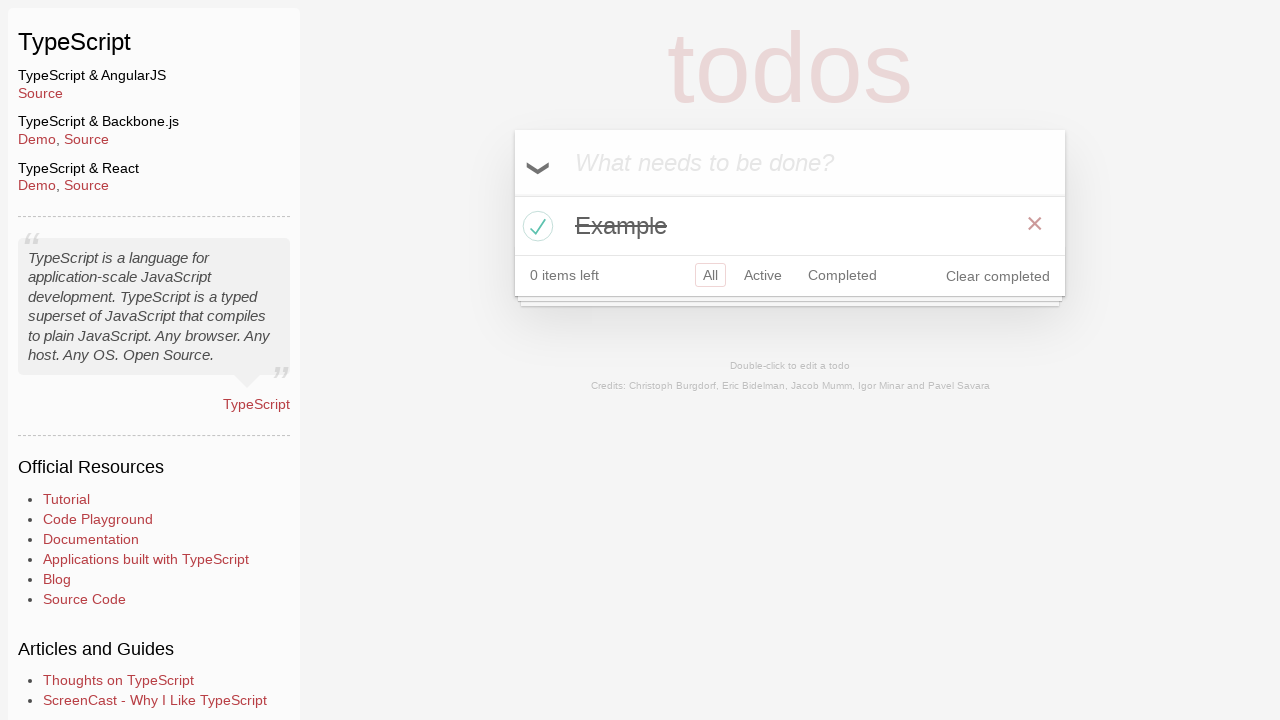

Clicked clear completed button to remove the todo at (998, 276) on button.clear-completed
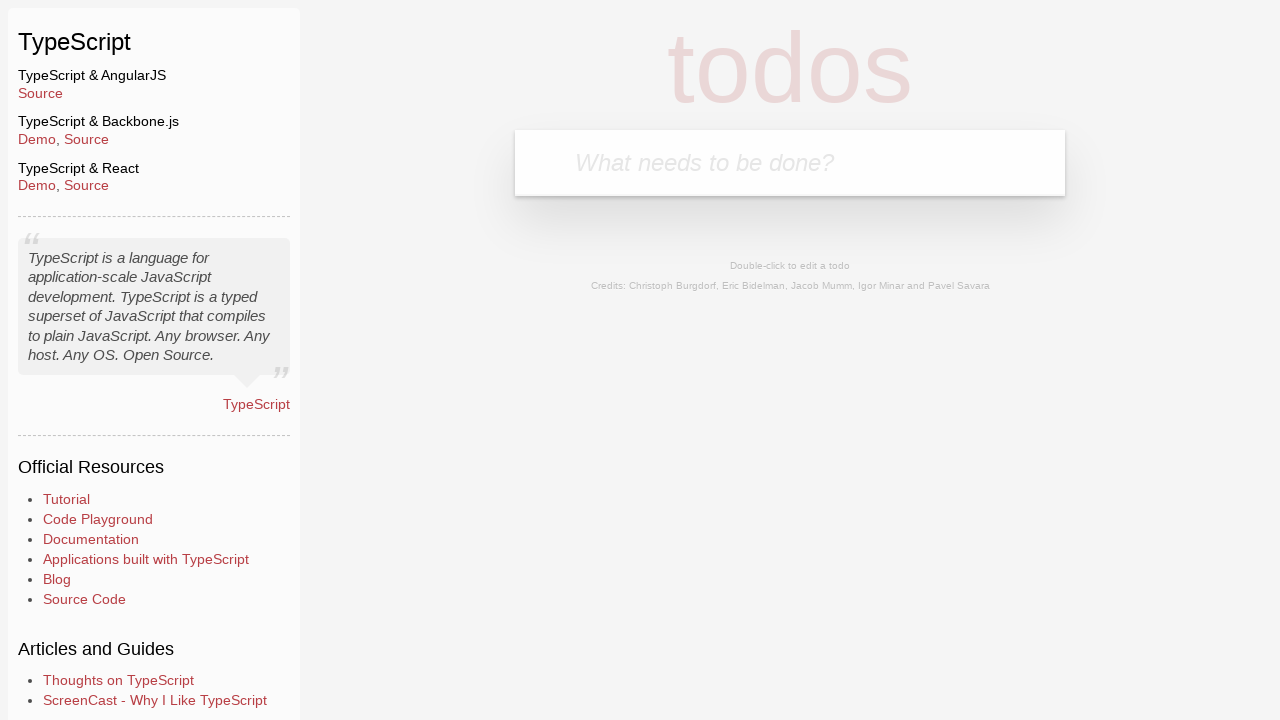

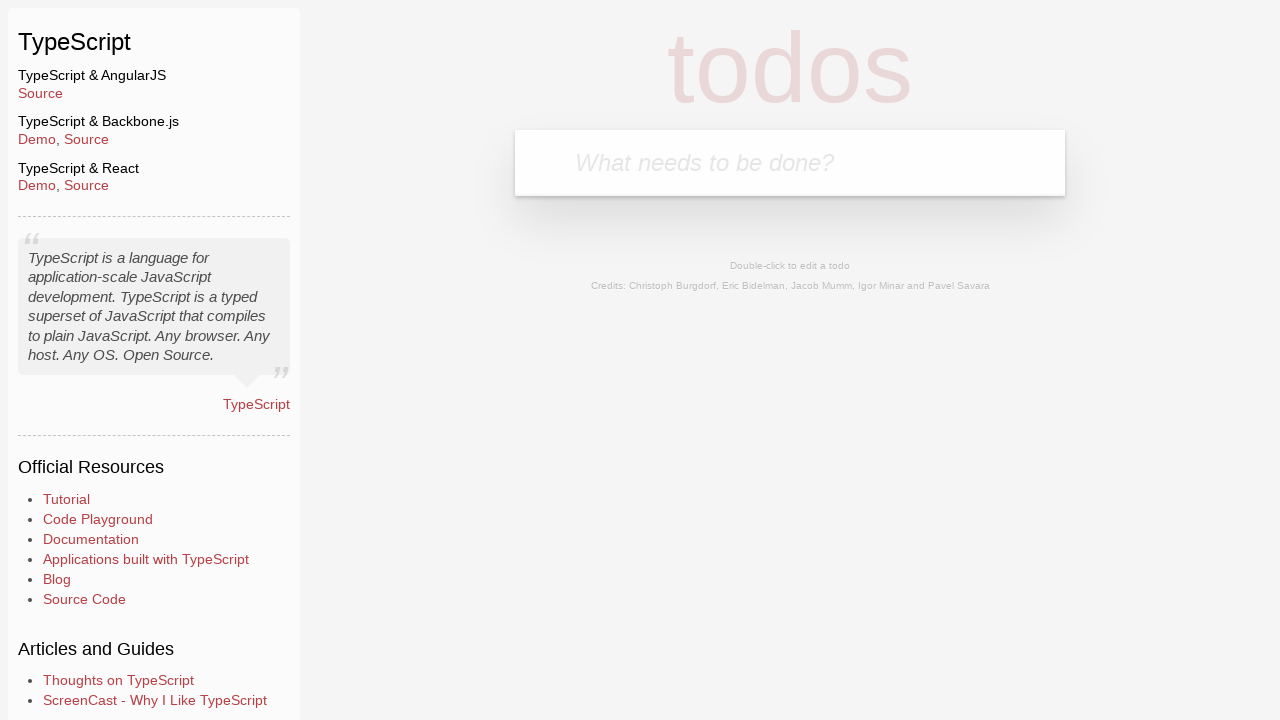